Creates a new superpower, then edits the rating/note field twice in succession to verify multiple edits work correctly.

Starting URL: https://site-tc1.vercel.app/

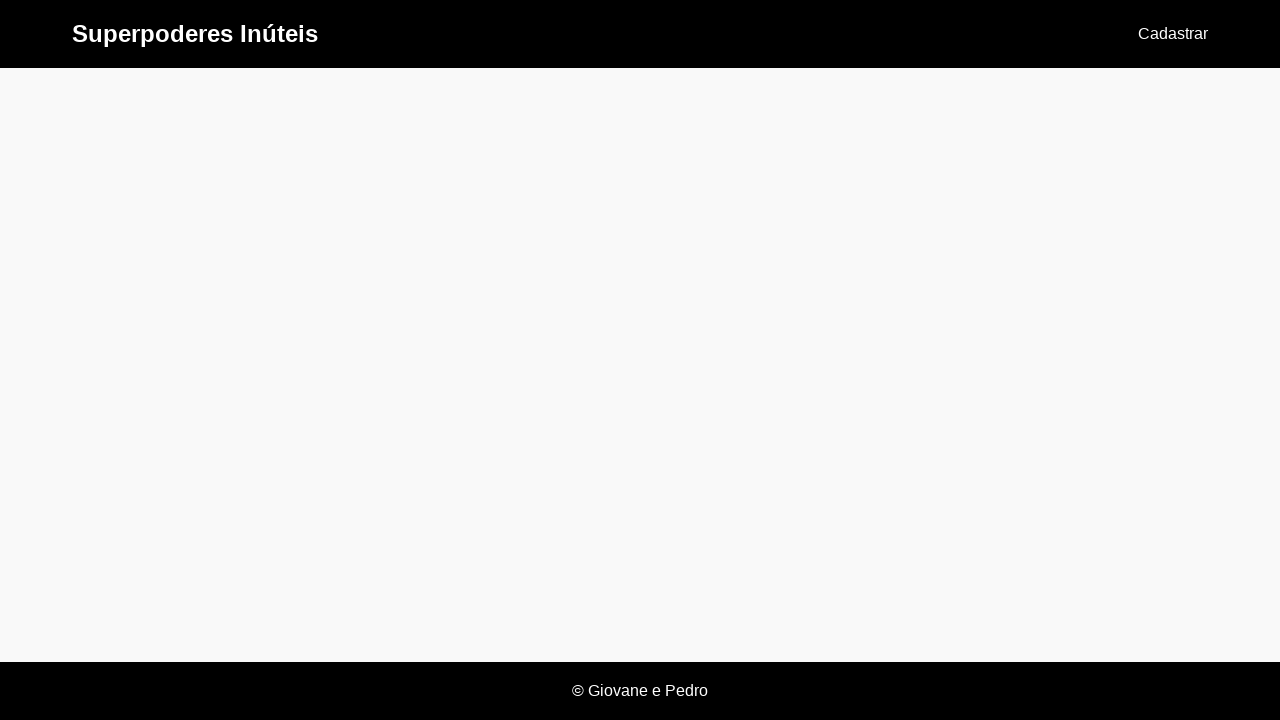

Set up dialog handler to auto-accept dialogs
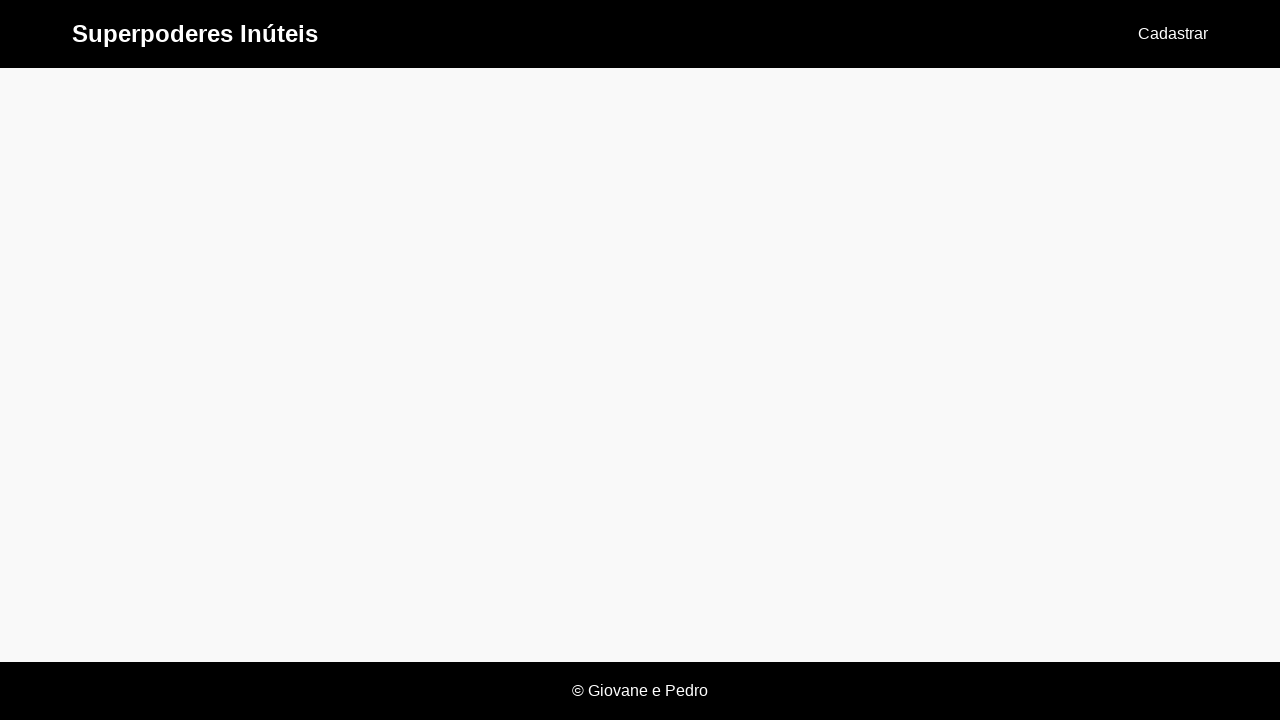

Clicked 'Cadastrar' link to start registration at (1173, 34) on text=Cadastrar
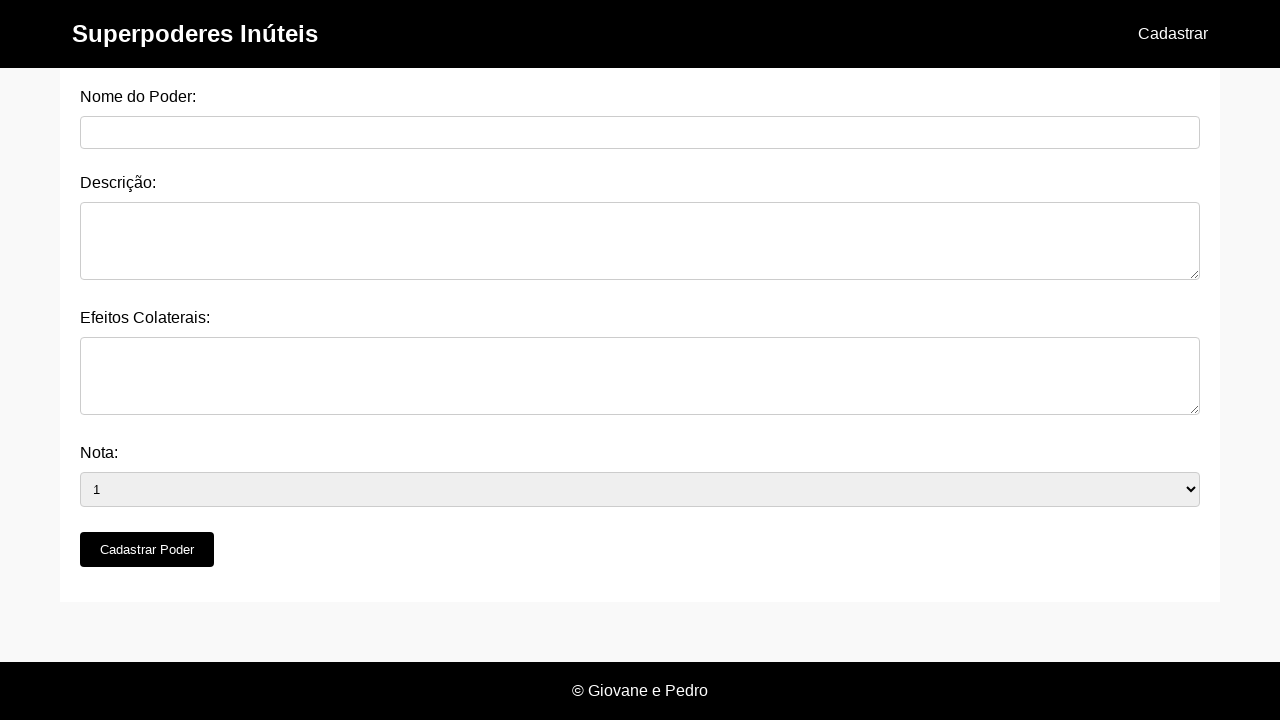

Power name field loaded
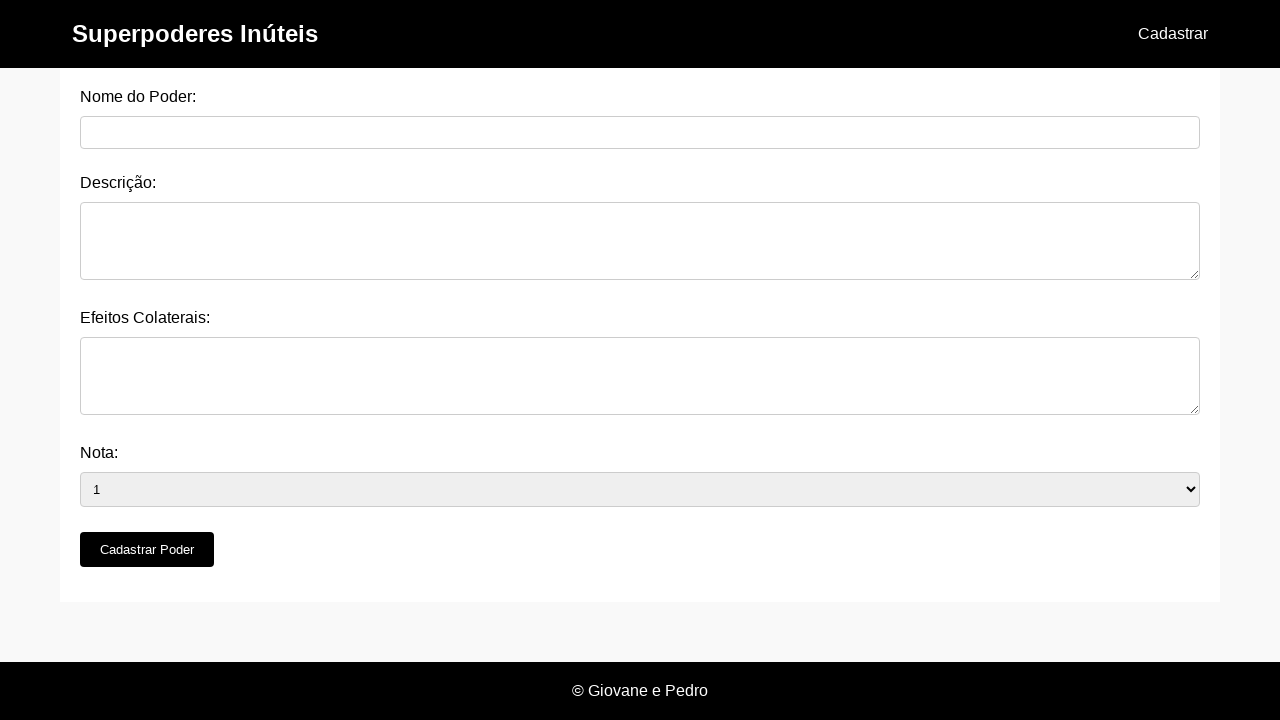

Filled power name field with 'Invisibility' on #nome_do_poder
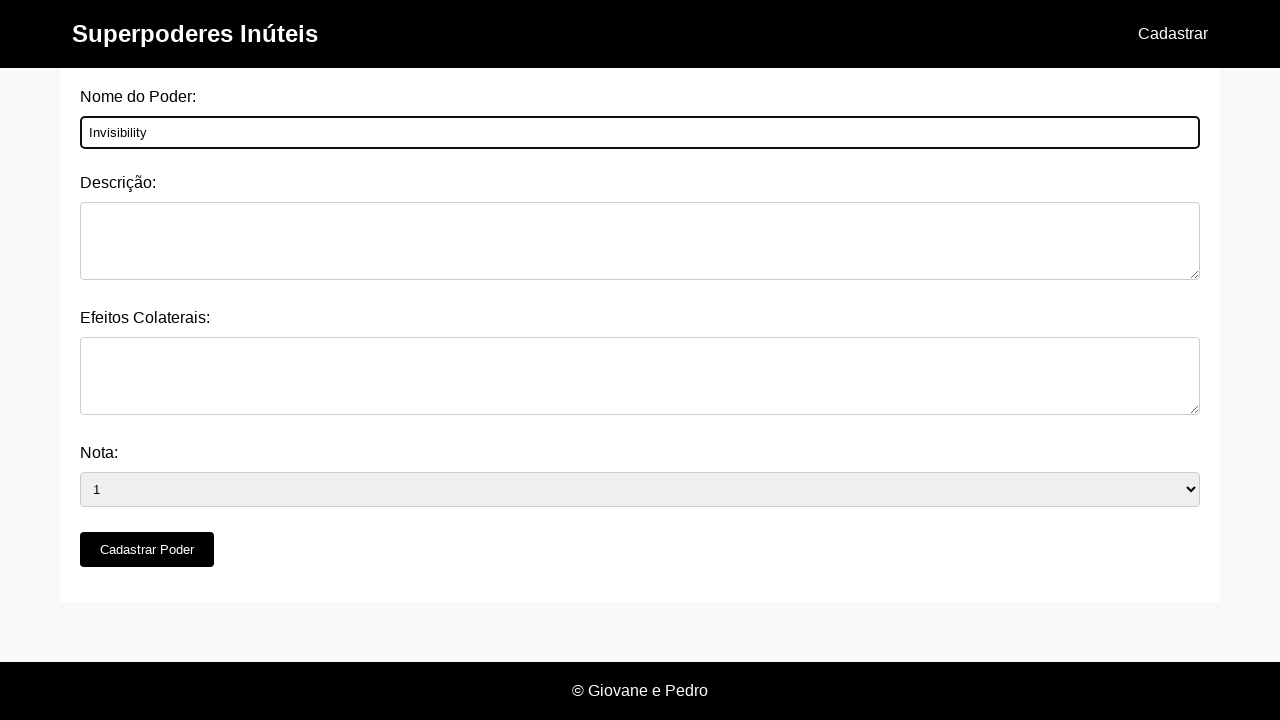

Filled description field with power description on #descricao
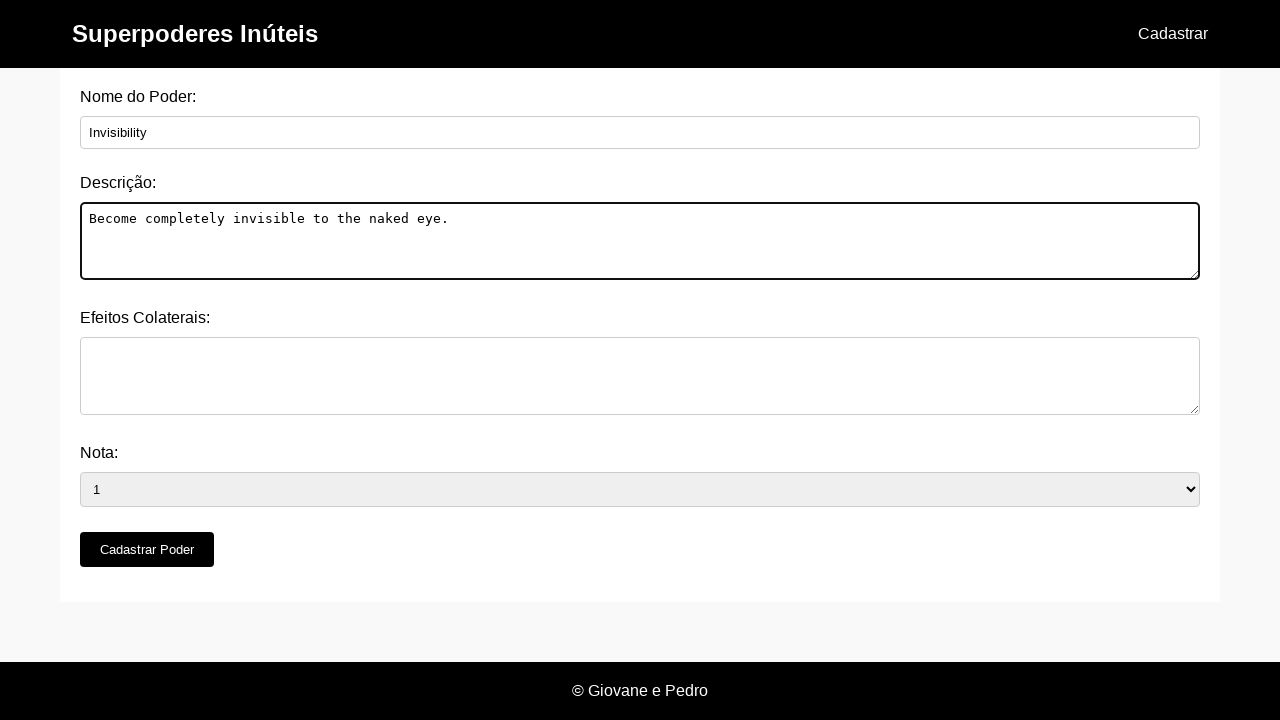

Filled side effects field with side effect details on #efeitos_colaterais
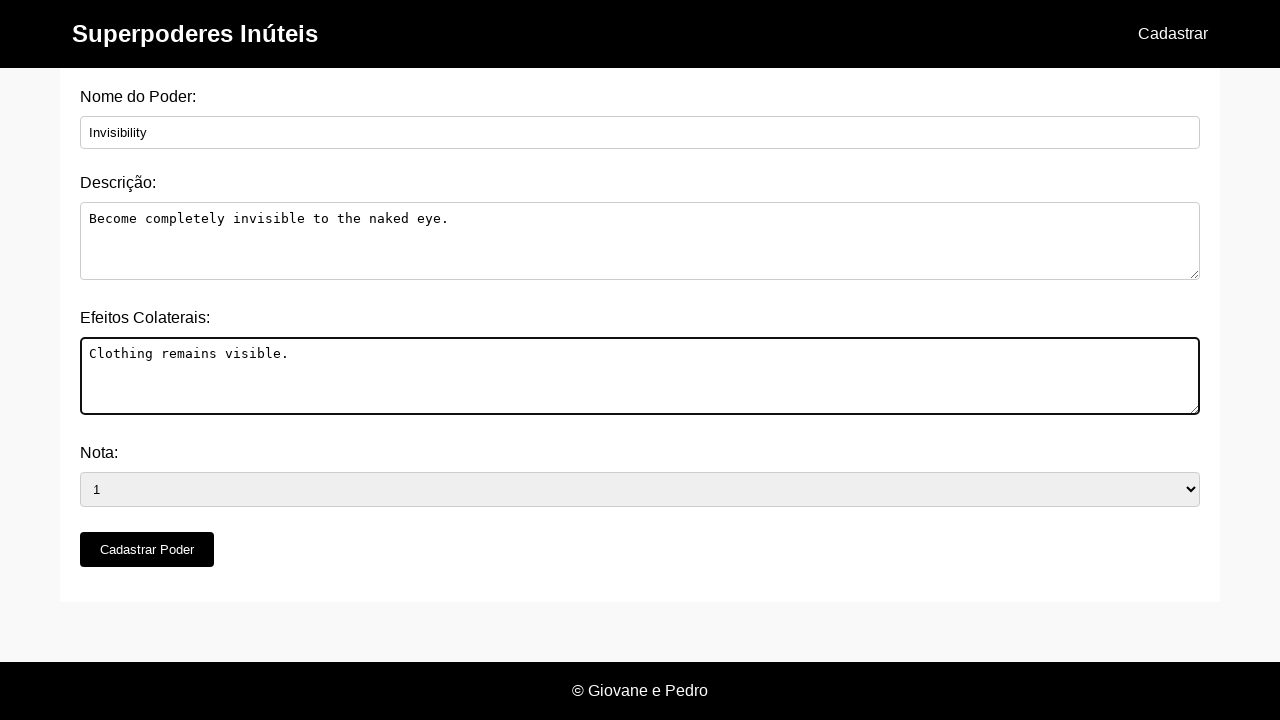

Selected initial rating of 2 for the superpower on #nota
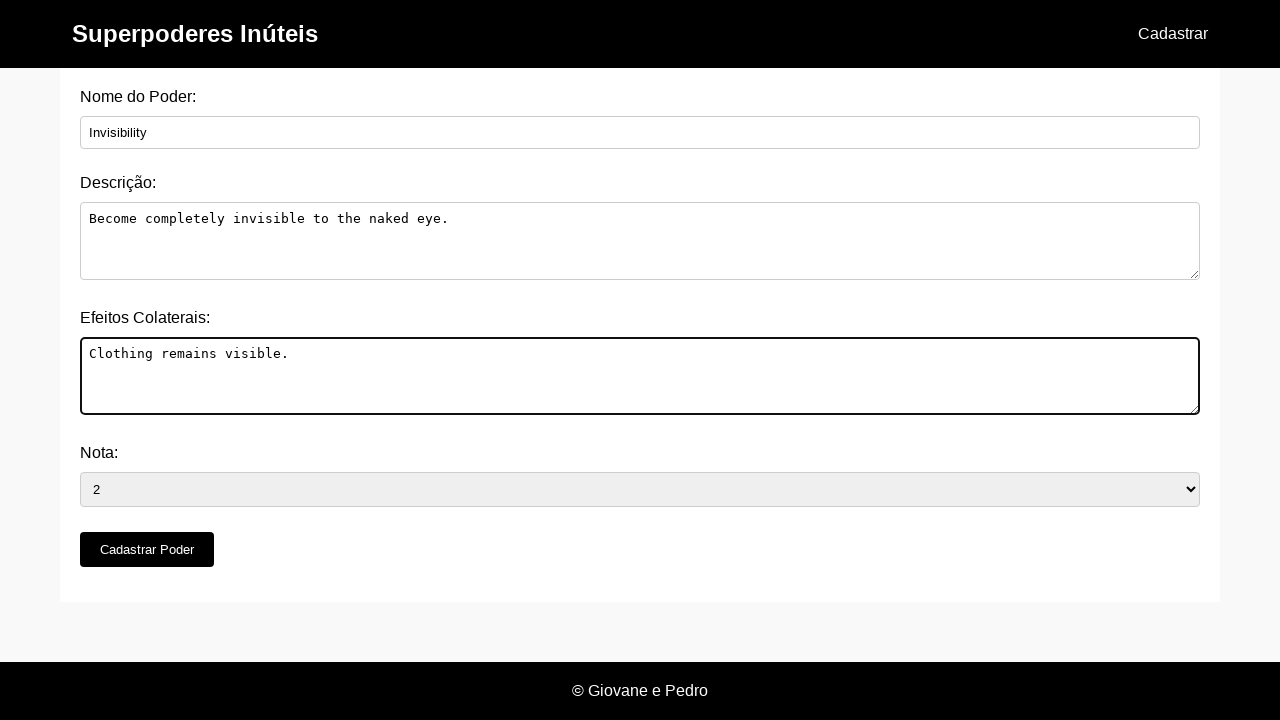

Clicked 'Cadastrar Poder' button to submit form at (147, 550) on button[type='submit']:has-text('Cadastrar Poder')
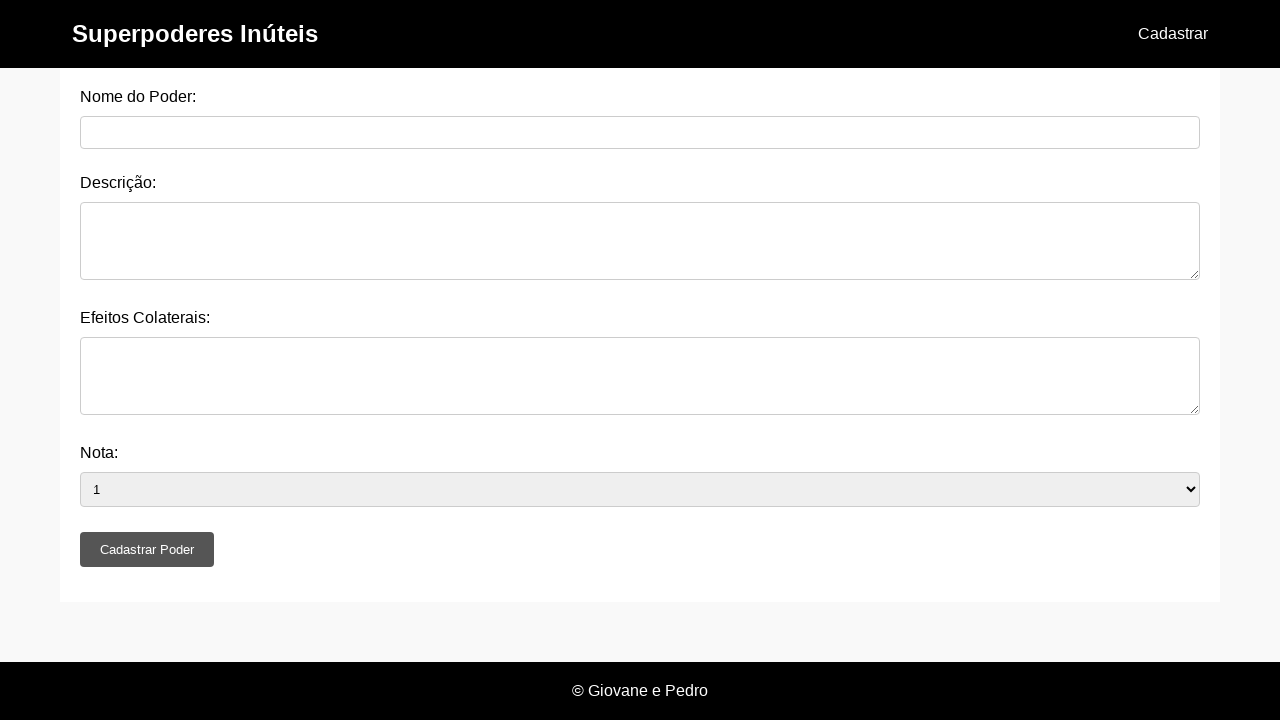

Waited for form submission to complete
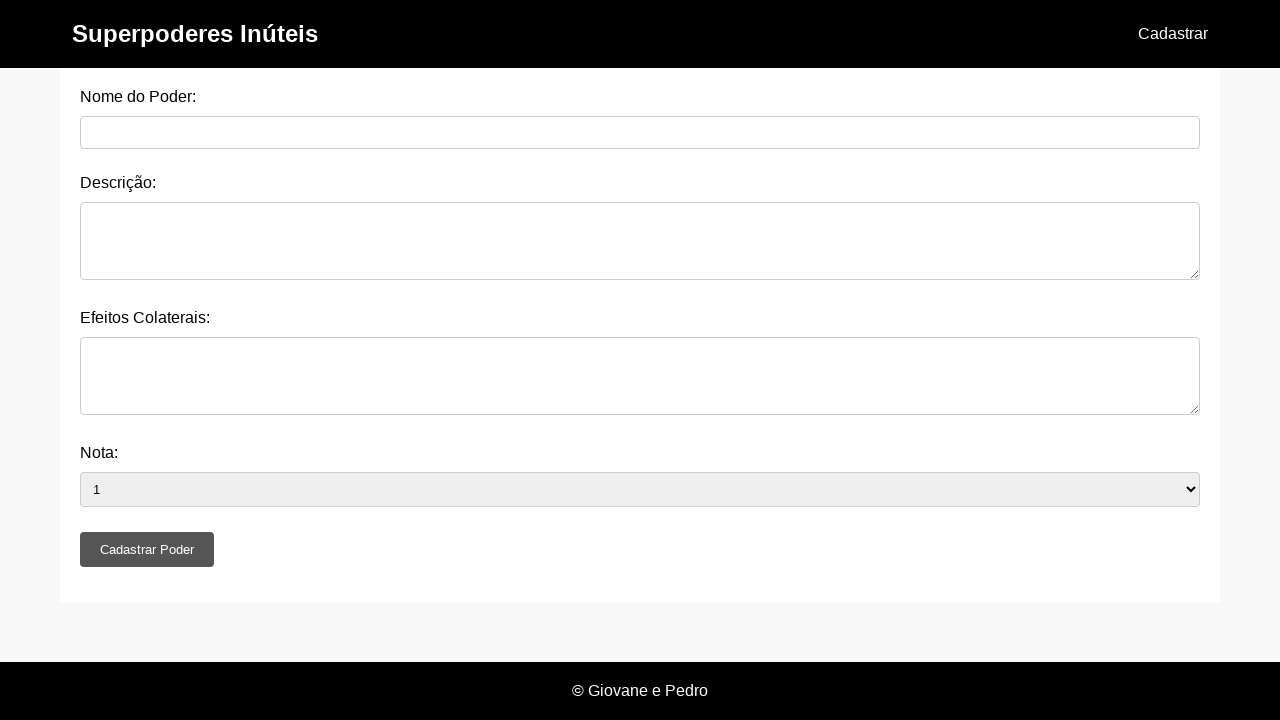

Navigated to home page
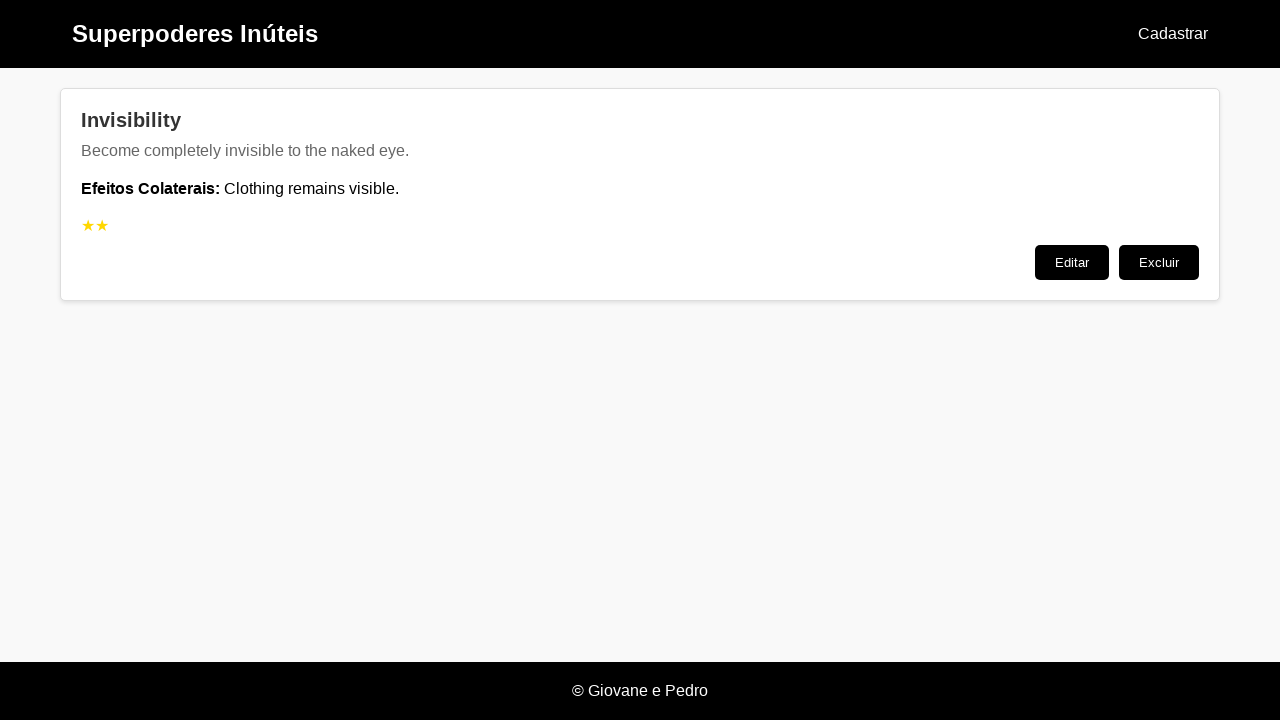

Powers list loaded on home page
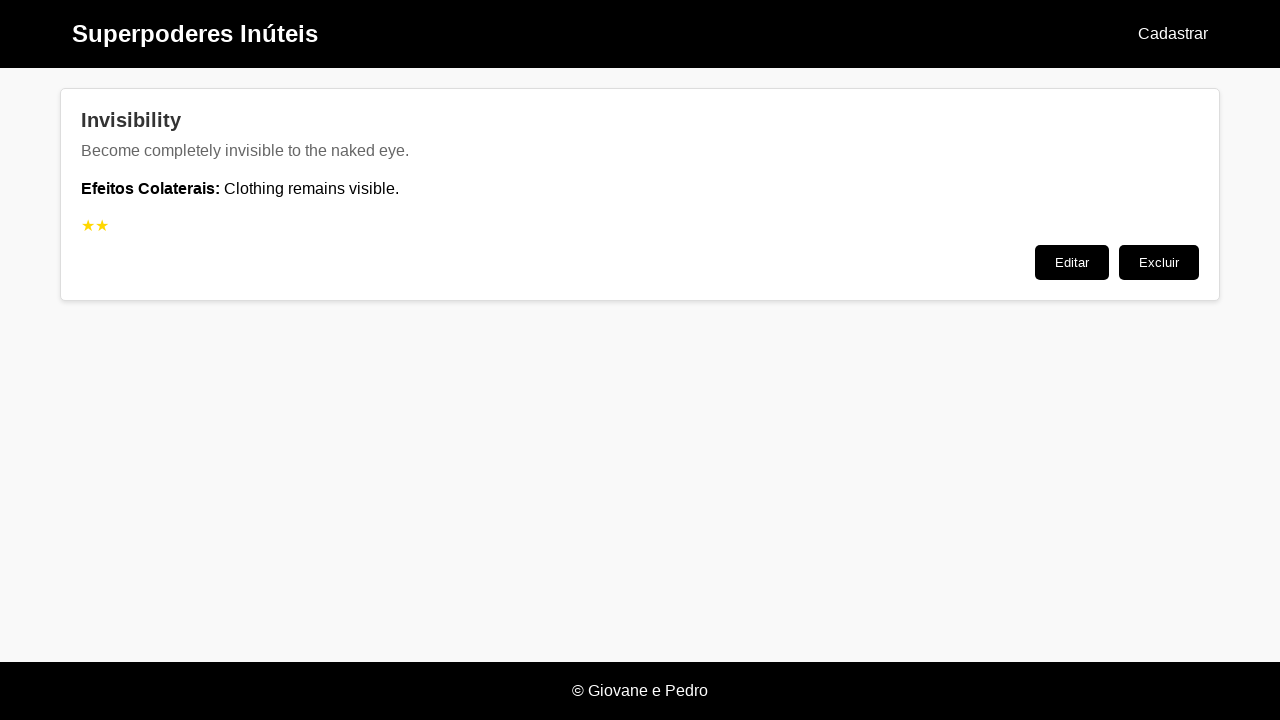

Clicked 'Editar' button on Invisibility superpower post at (1072, 262) on .post:has(.post-title:text('Invisibility')) >> text=Editar
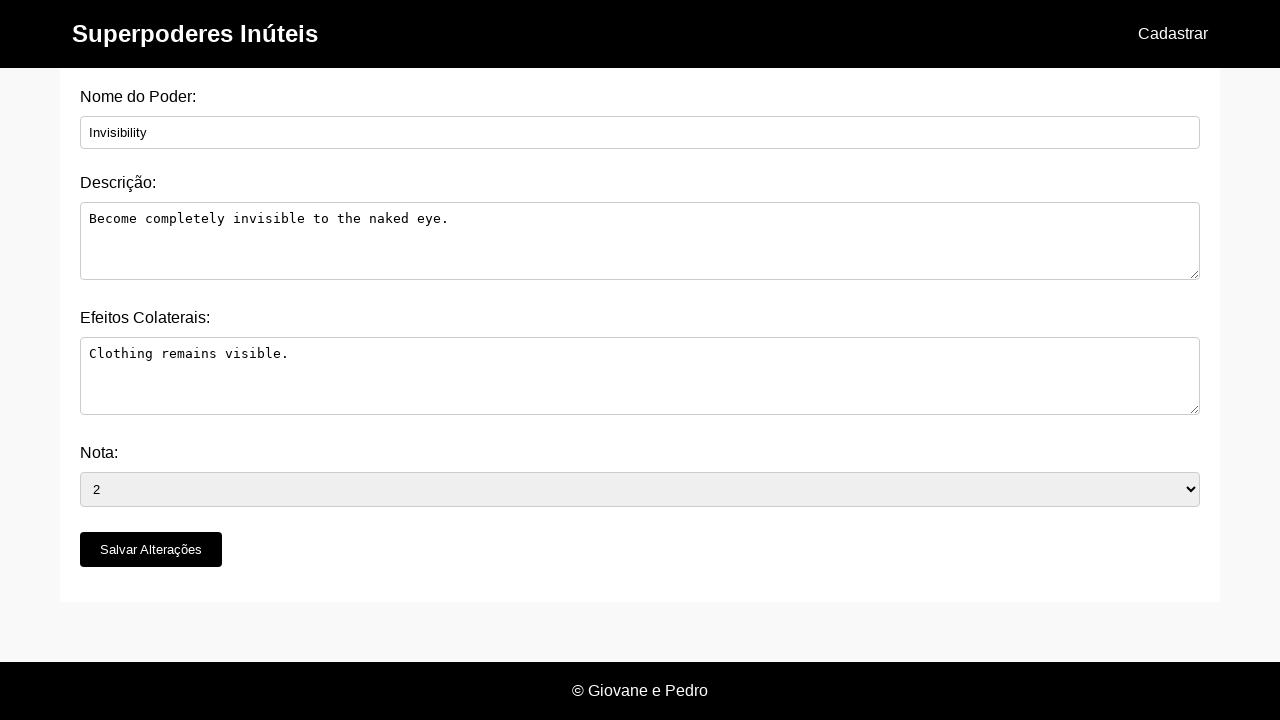

Edit form loaded with rating field visible
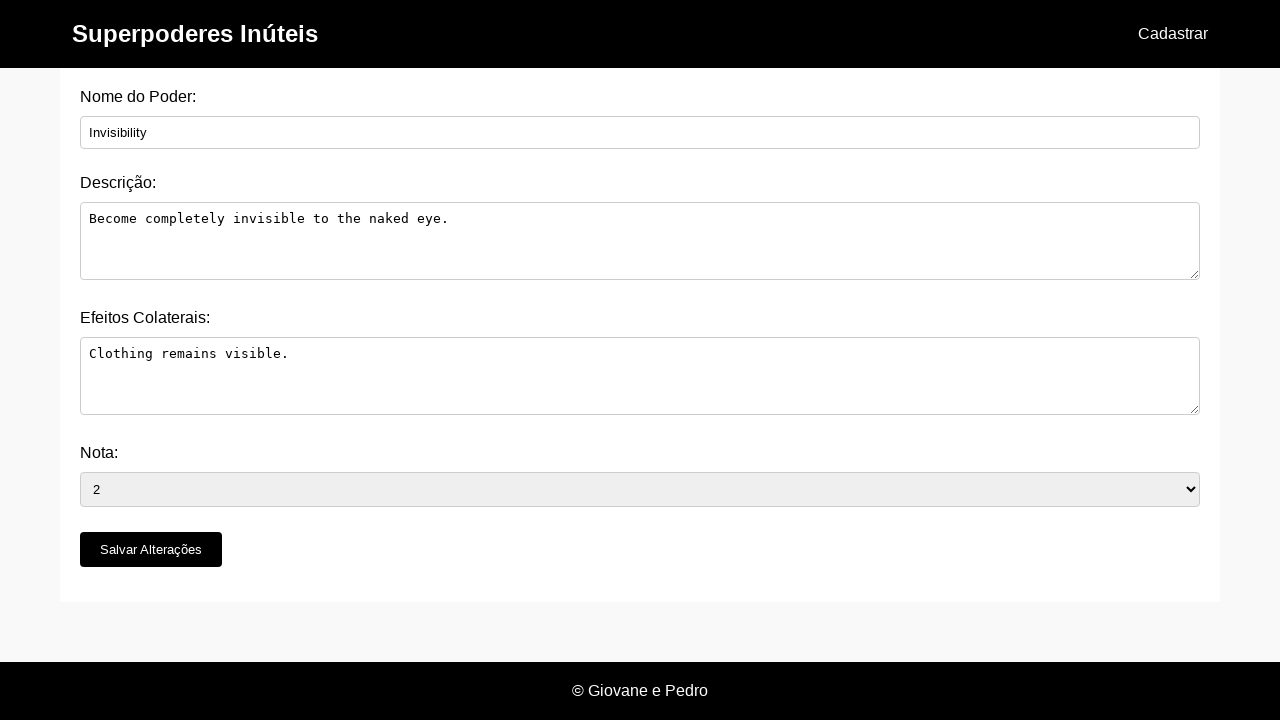

Changed rating from 2 to 4 in first edit on #nota
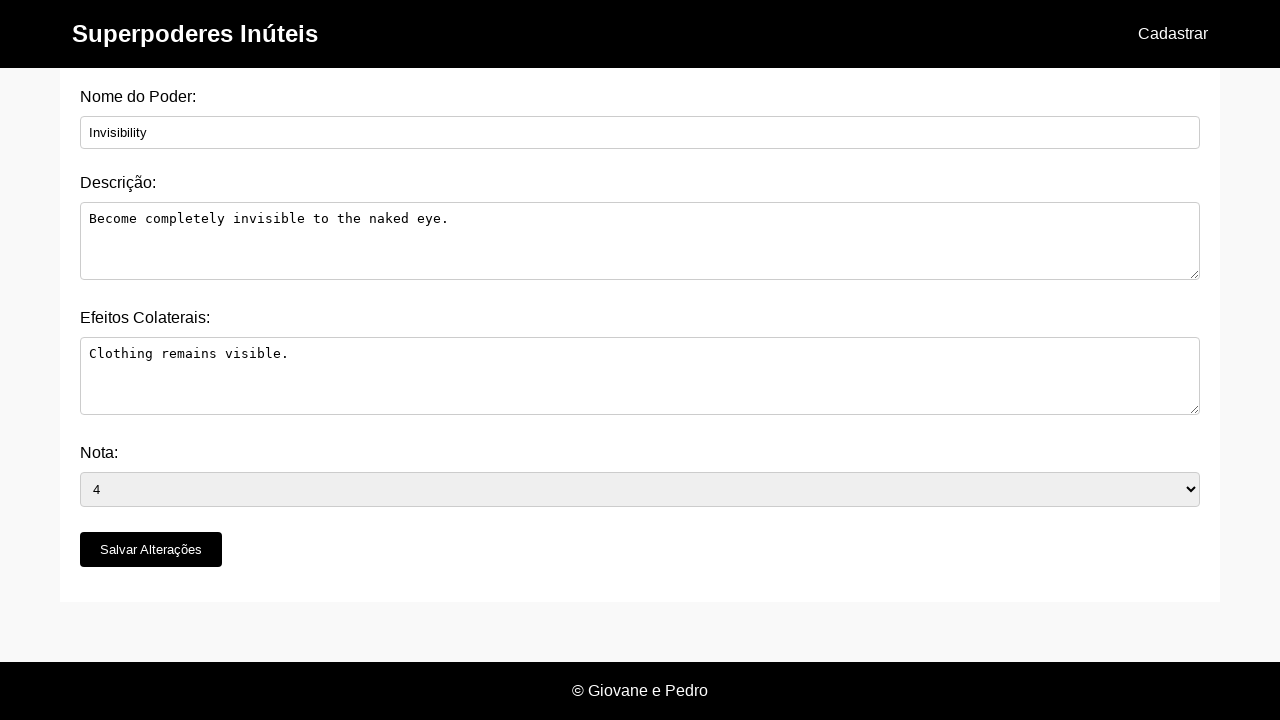

Clicked 'Salvar Alterações' button to save first edit at (151, 550) on button[type='submit']:has-text('Salvar Alterações')
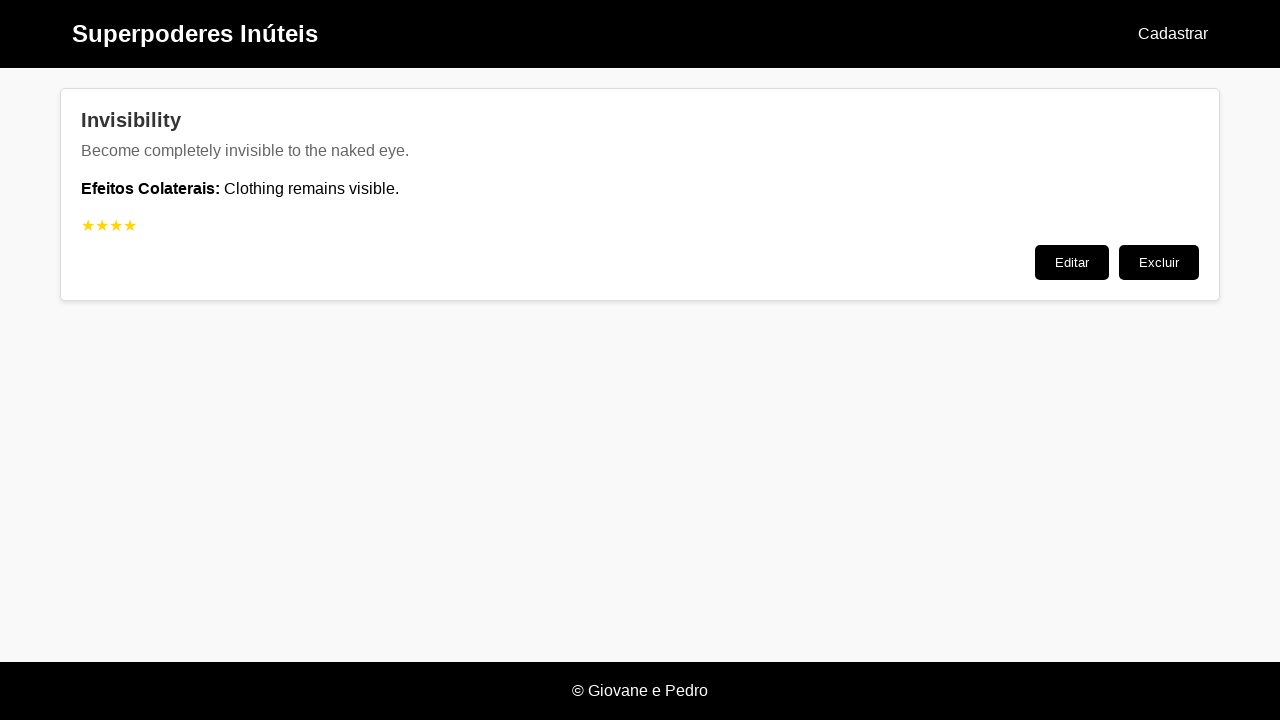

Waited for first edit submission to complete
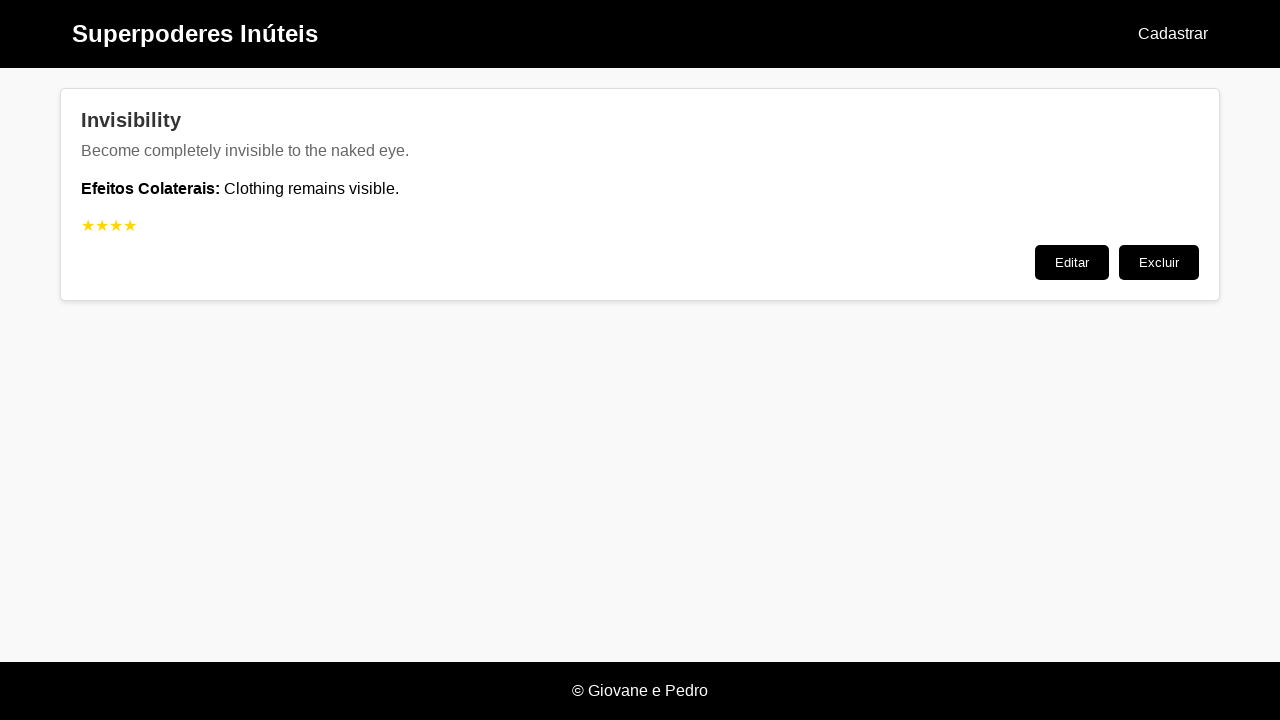

Navigated back to home page after first edit
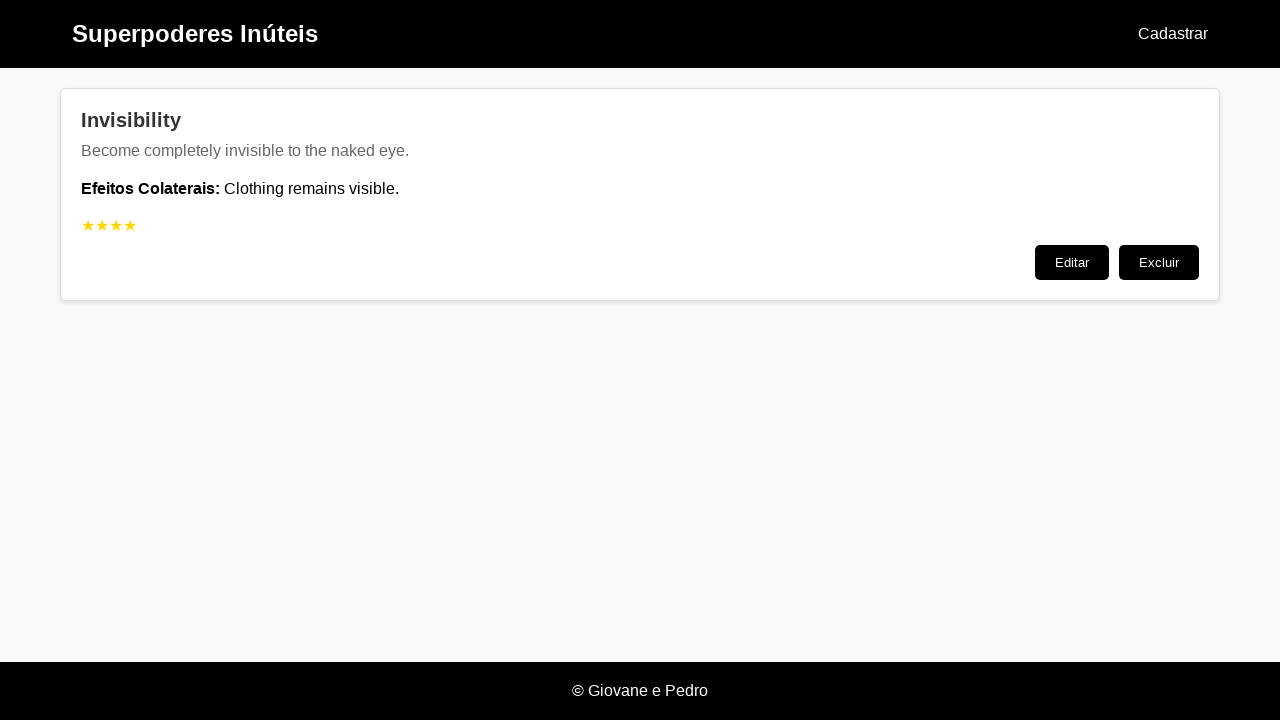

Powers list loaded on home page
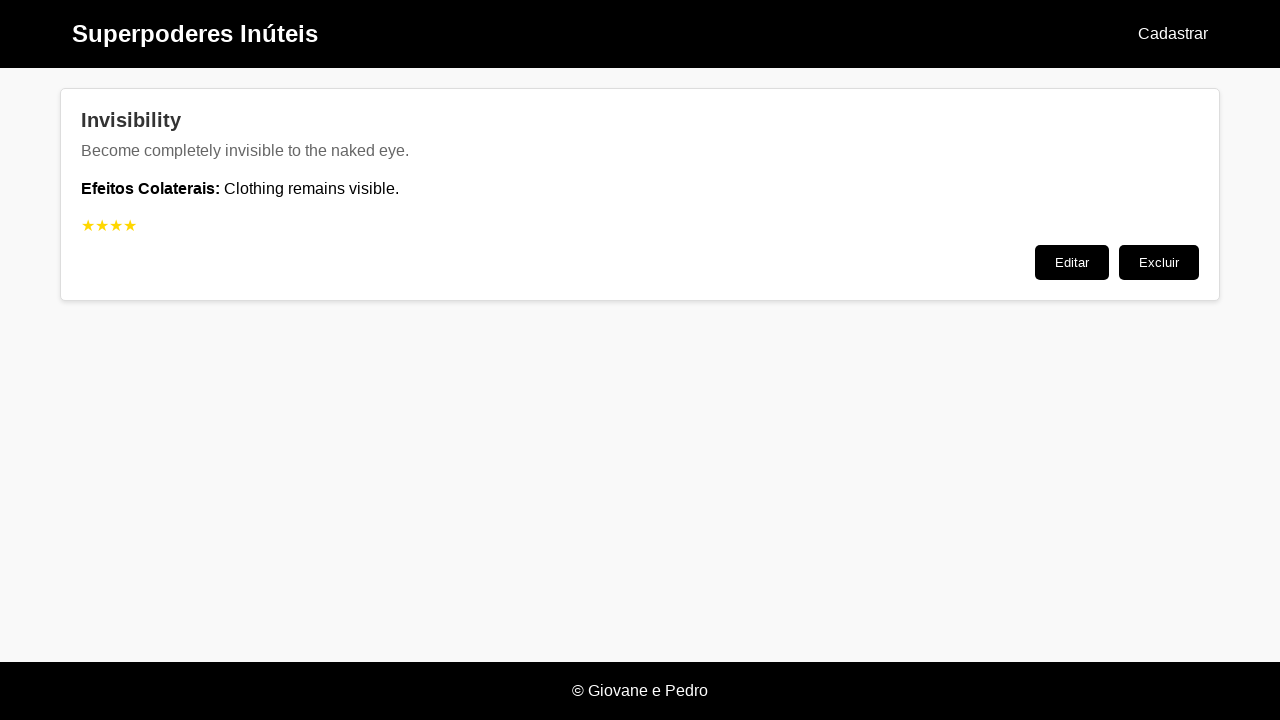

Clicked 'Editar' button on Invisibility superpower post for second edit at (1072, 262) on .post:has(.post-title:text('Invisibility')) >> text=Editar
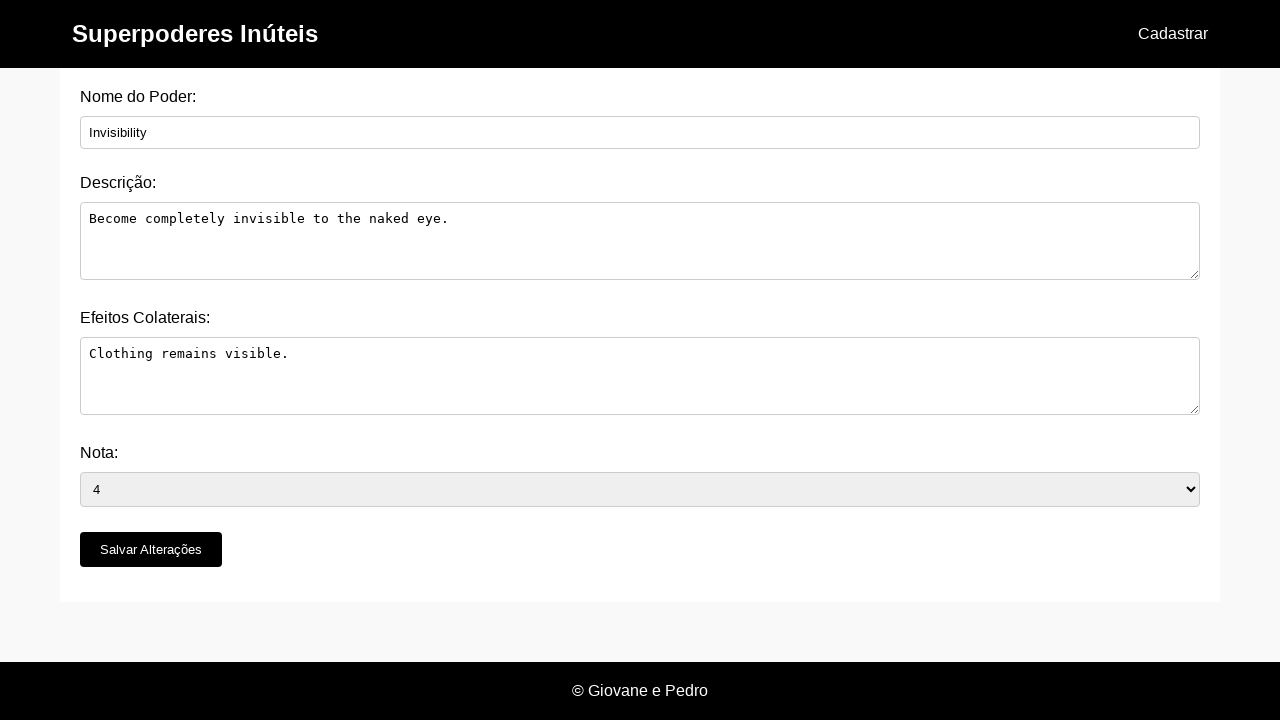

Edit form loaded again with rating field visible
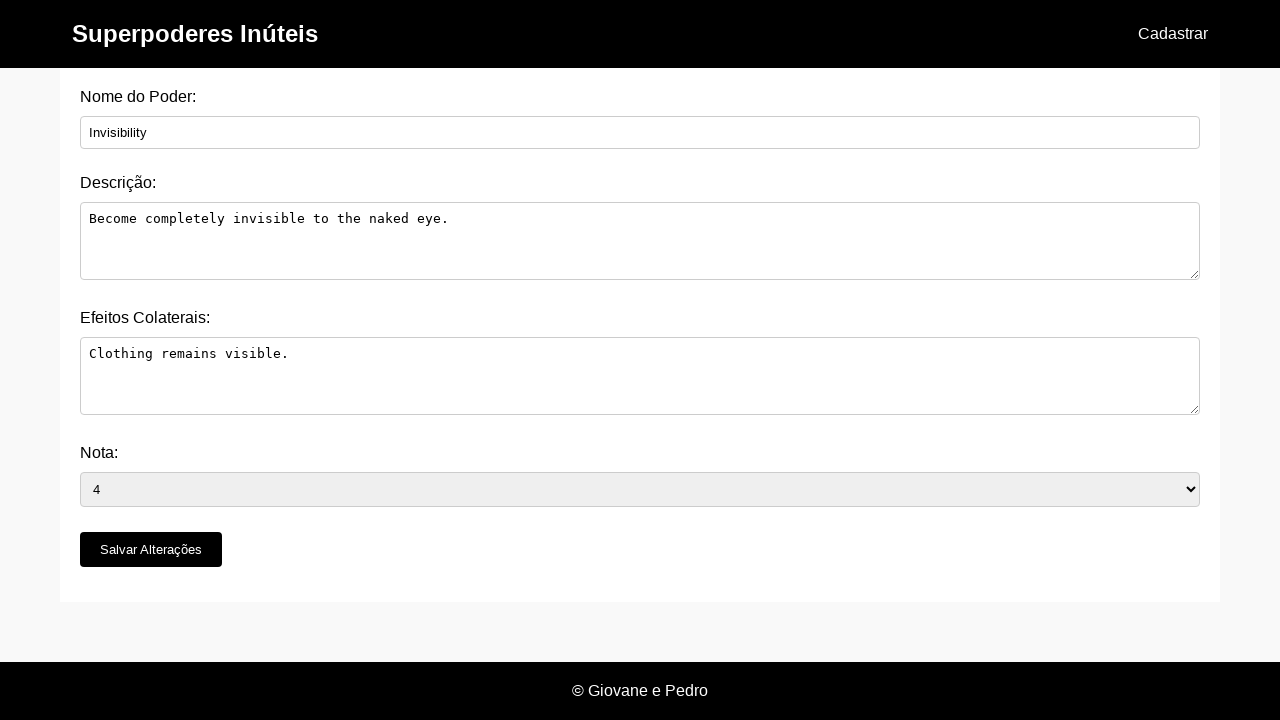

Changed rating from 4 to 5 in second edit on #nota
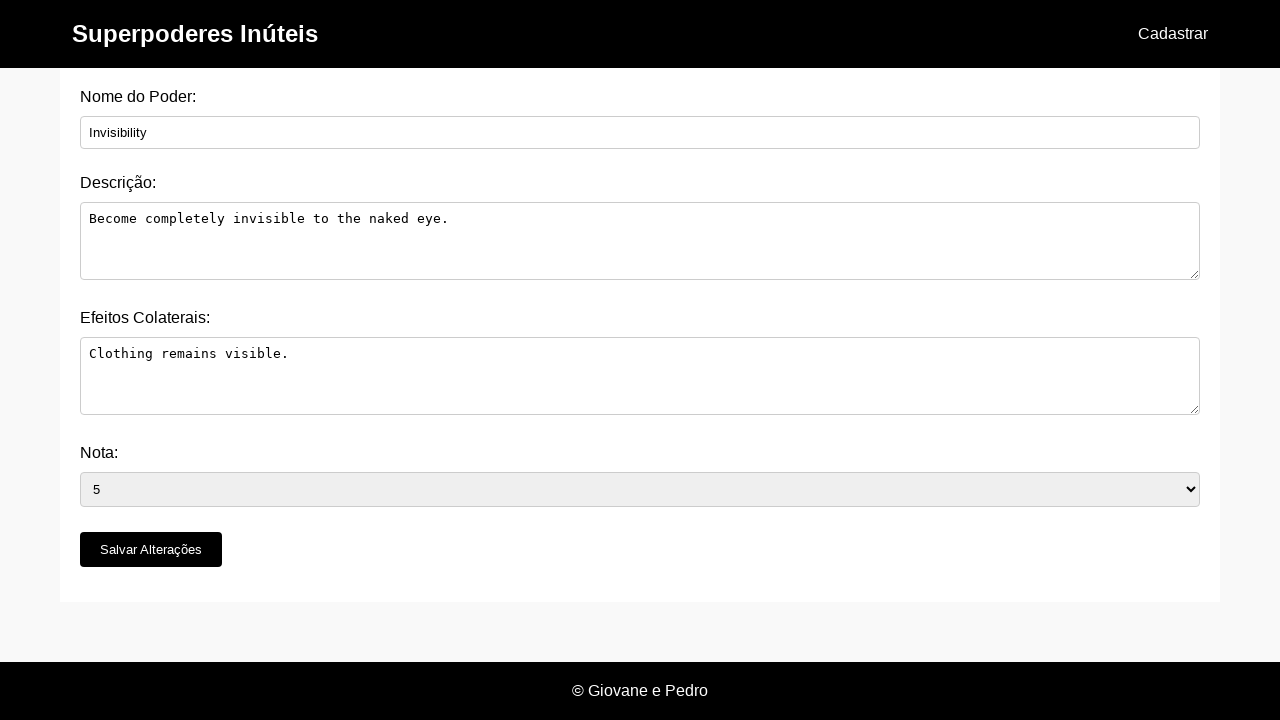

Clicked 'Salvar Alterações' button to save second edit at (151, 550) on button[type='submit']:has-text('Salvar Alterações')
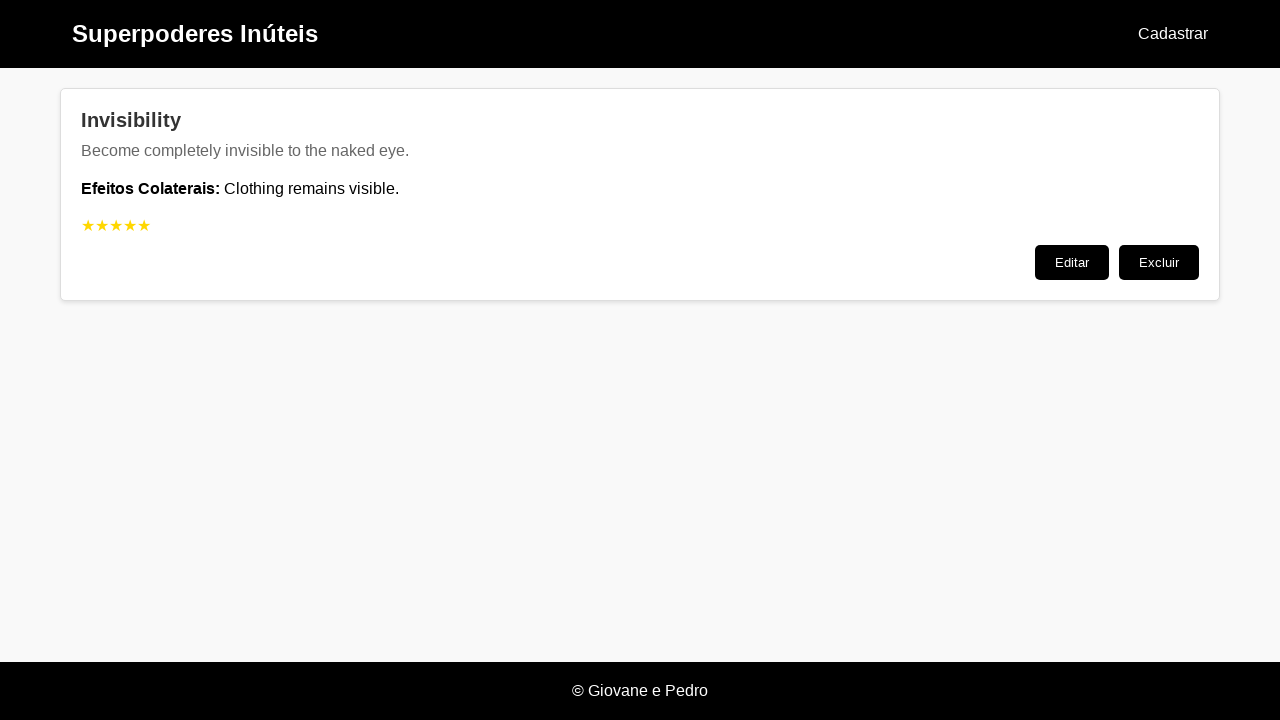

Waited for second edit submission to complete
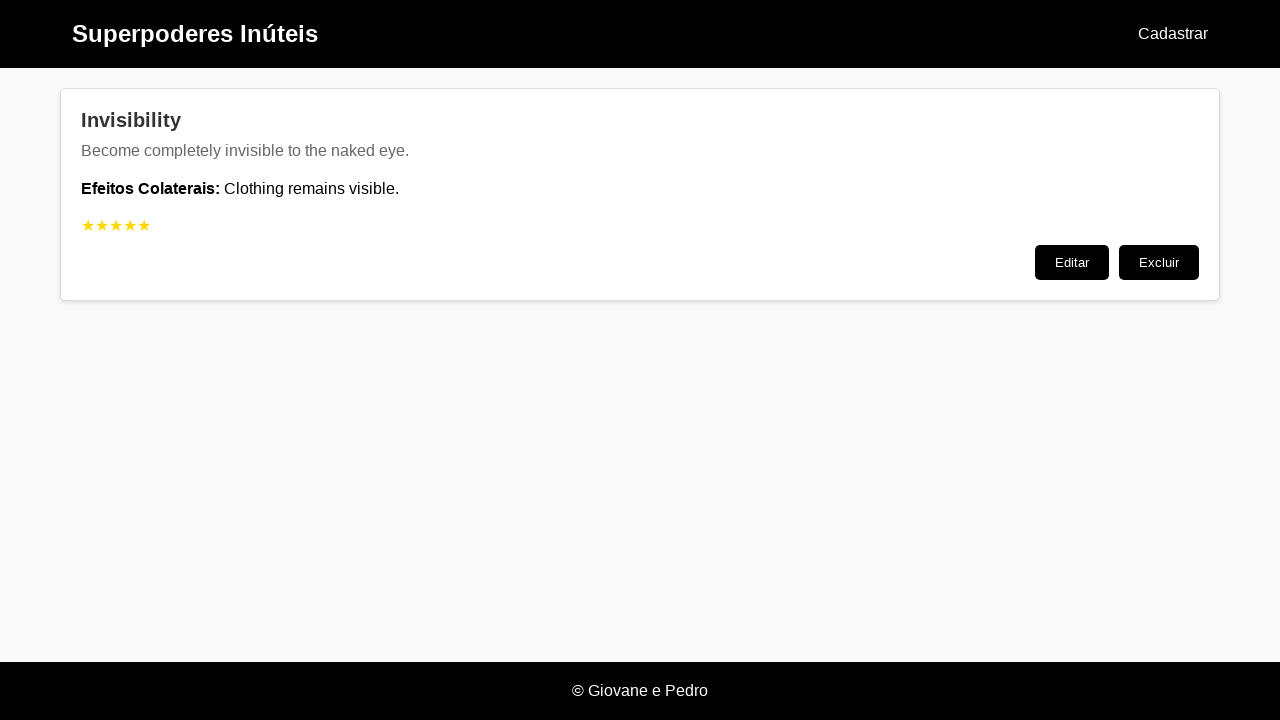

Navigated to home page to verify both edits were applied
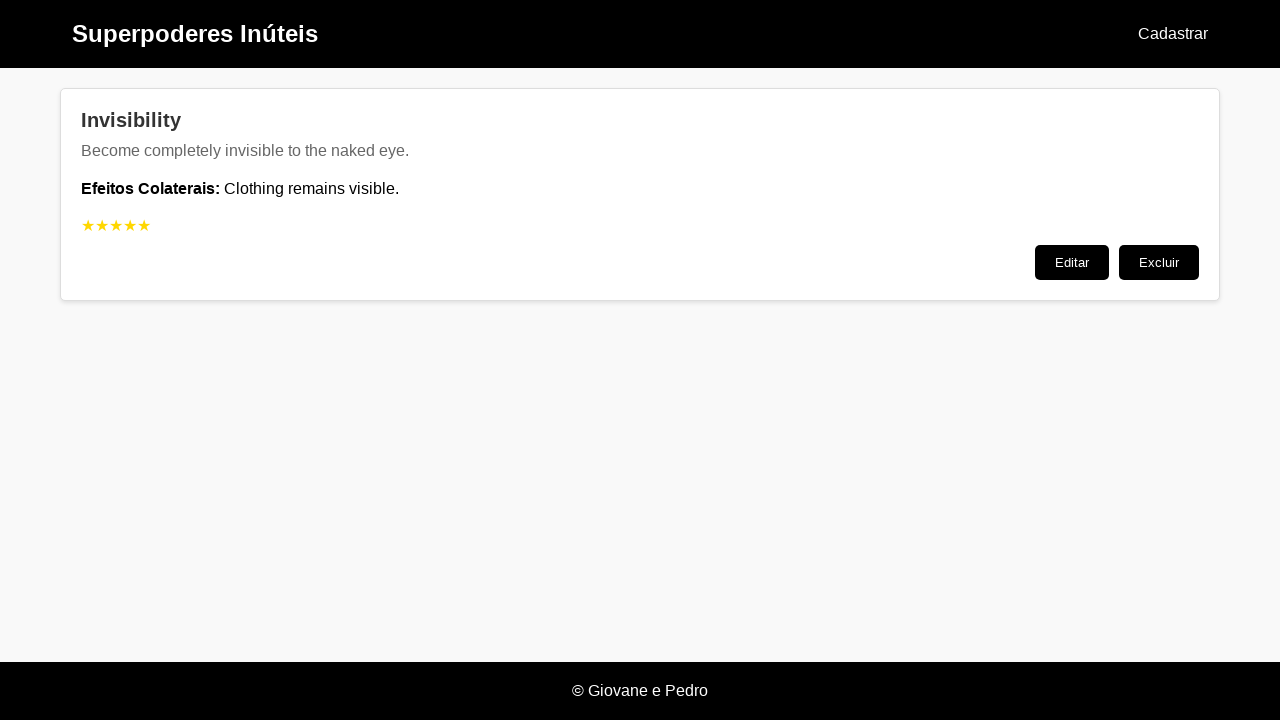

Powers list loaded, test complete
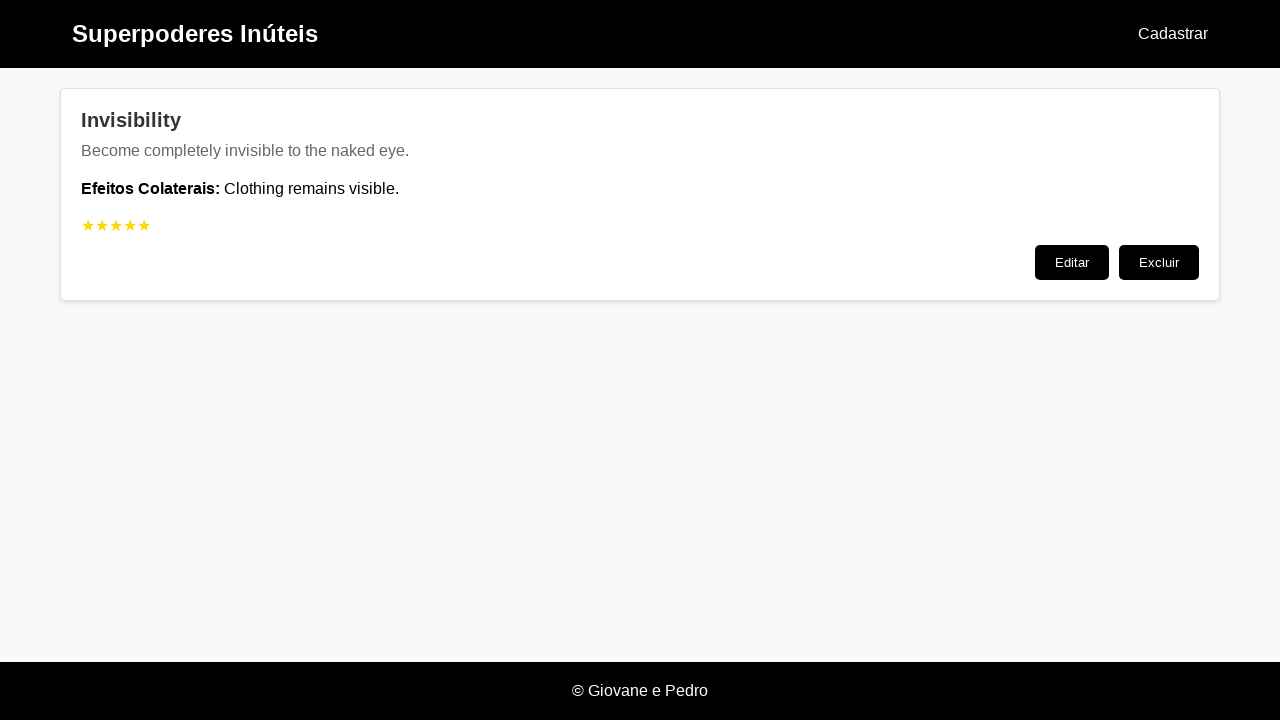

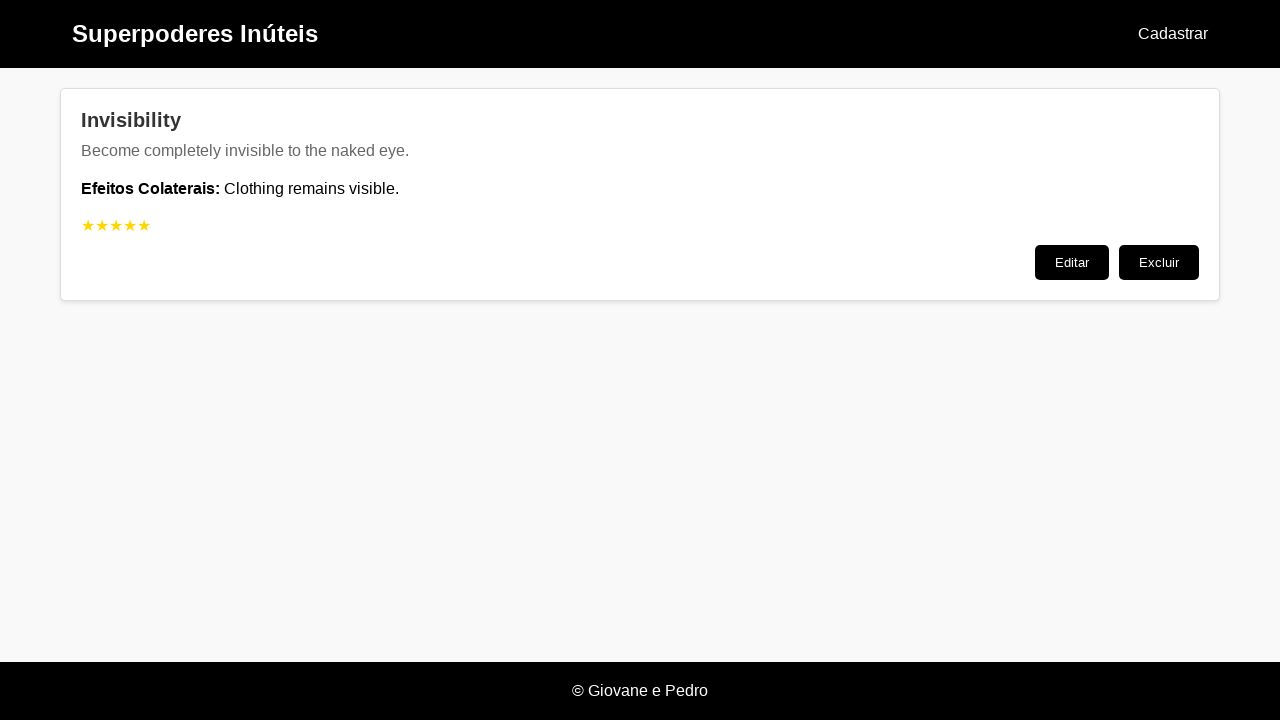